Navigates to the Terms and Conditions page, clicks on the terms and conditions link, and verifies that the page displays "Terms & Conditions" content.

Starting URL: https://awesomeqa.com/ui/index.php?route=information/information&information_id=5

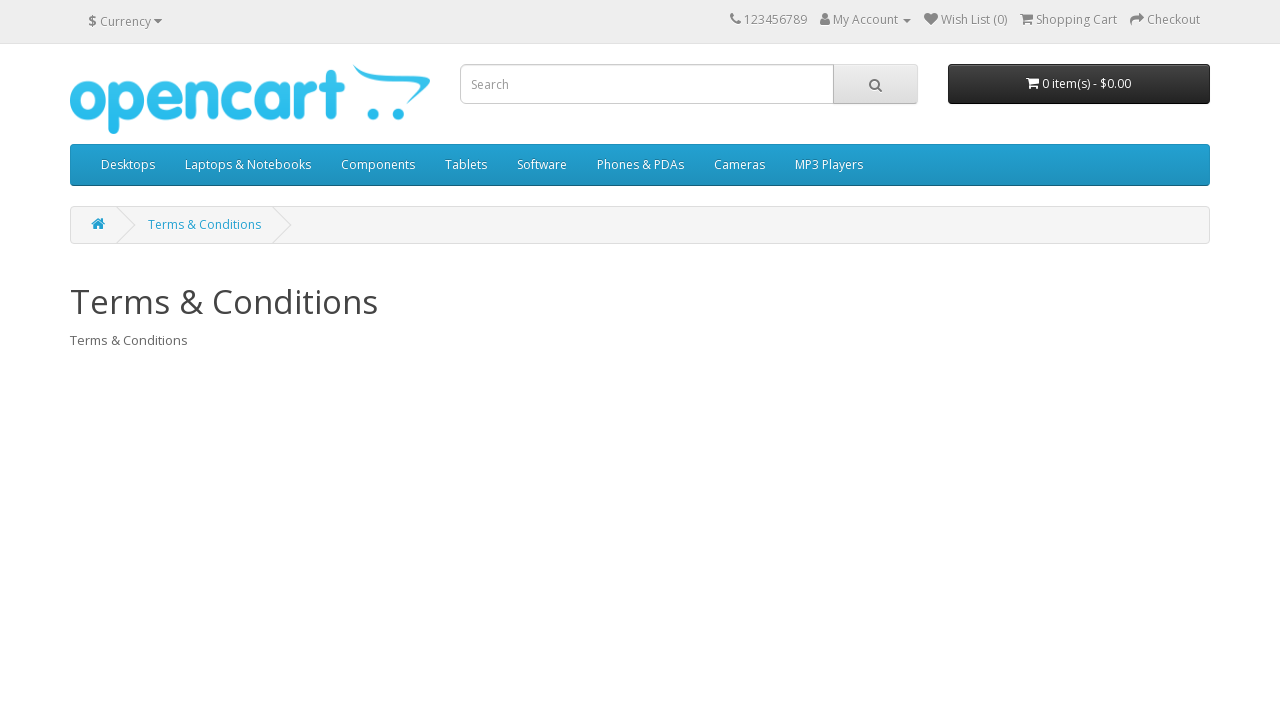

Clicked on Terms and Conditions link at (204, 225) on a[href='https://awesomeqa.com/ui/index.php?route=information/information&informa
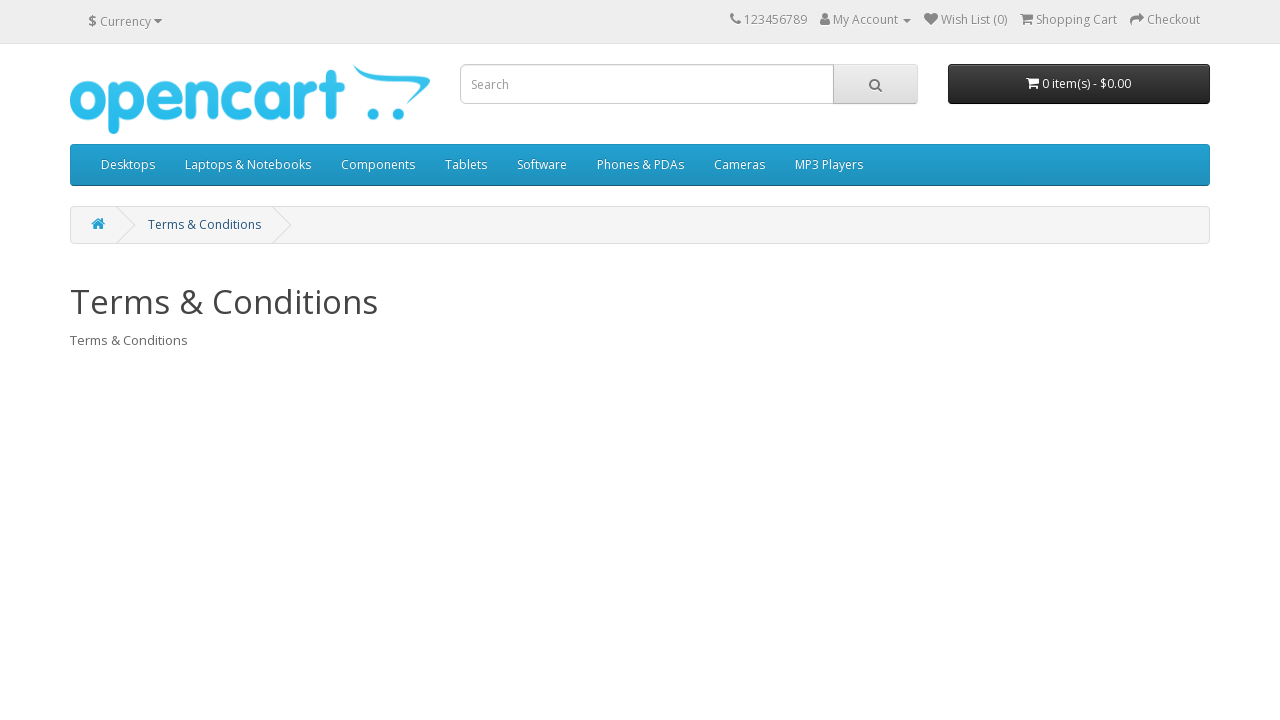

Waited for content element to load
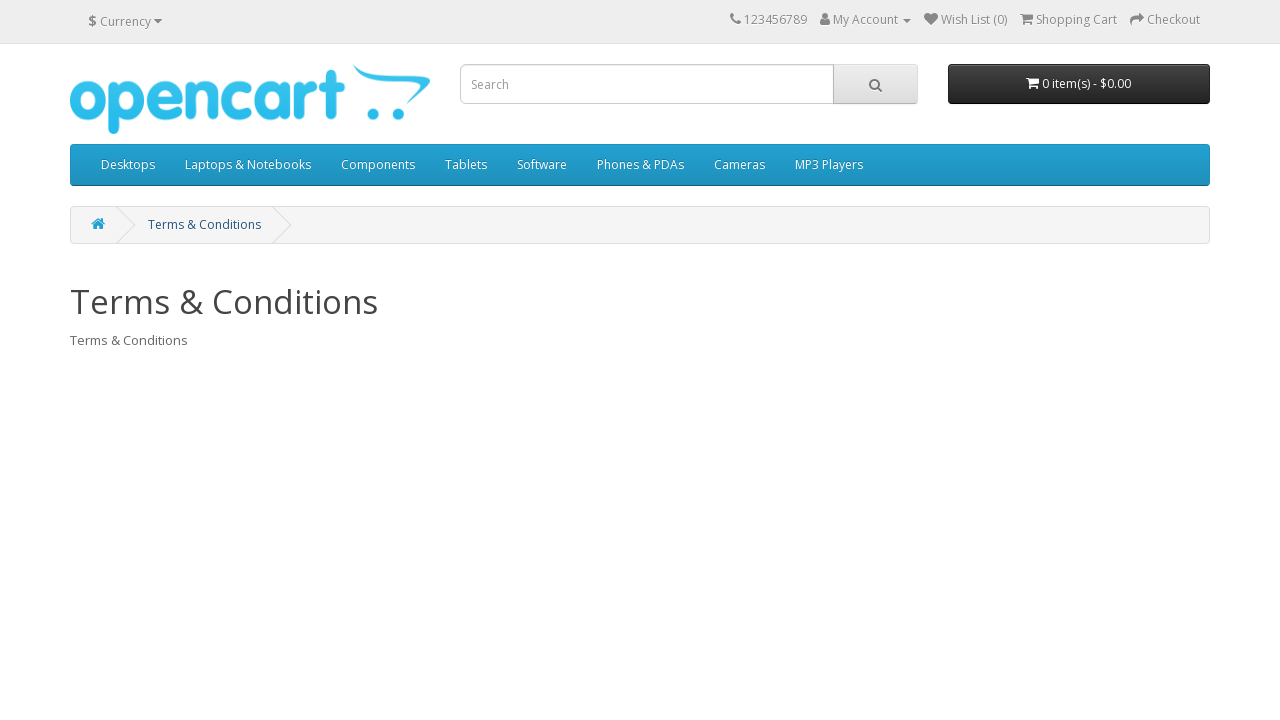

Verified that 'Terms & Conditions' text is displayed on the page
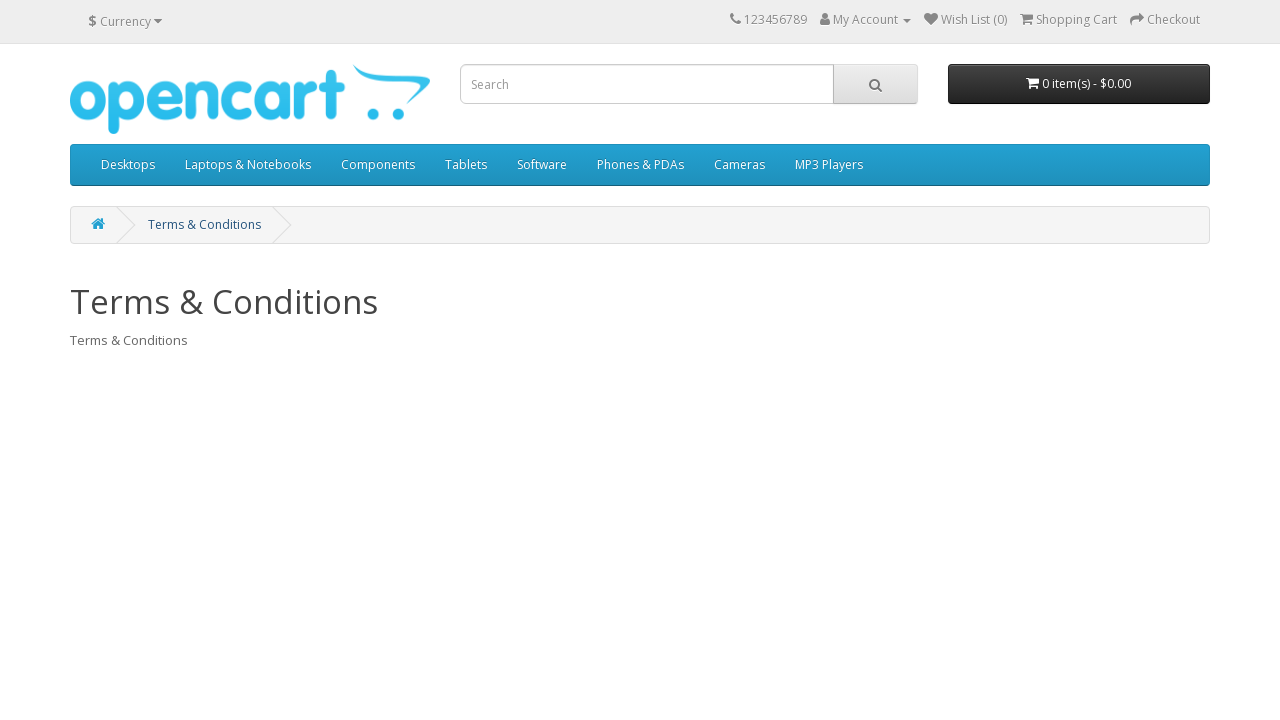

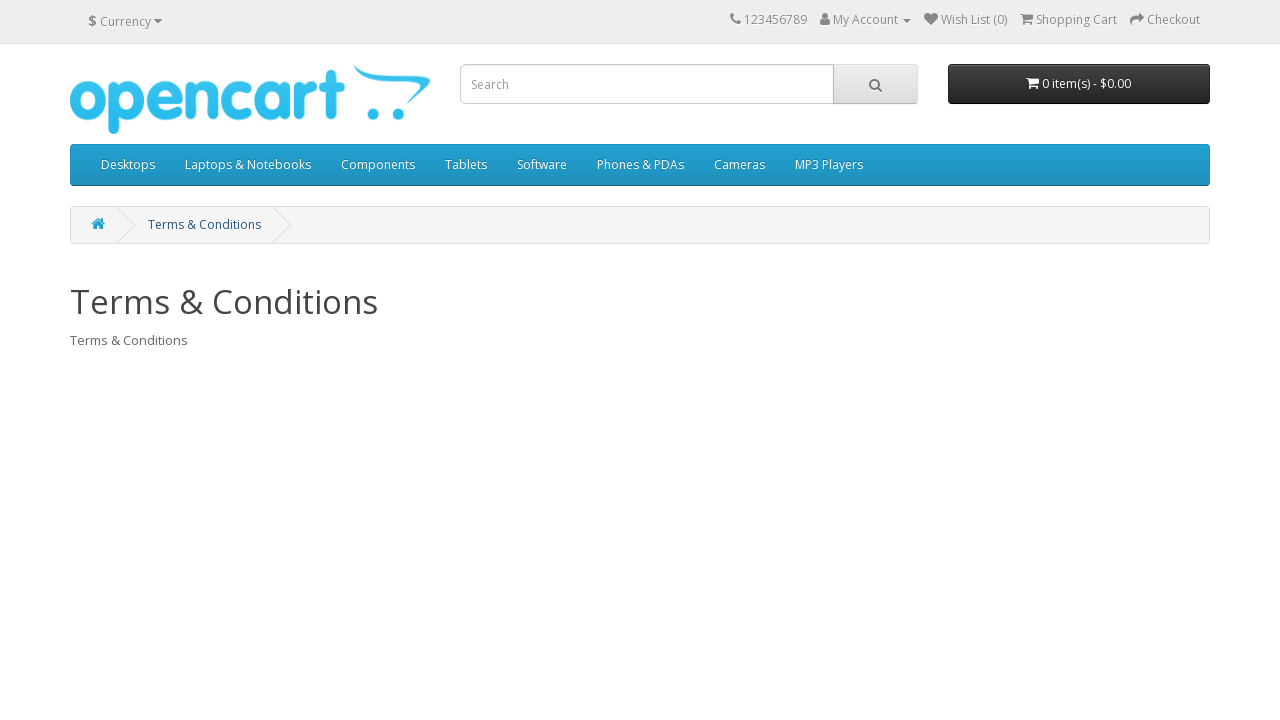